Navigates to SpiceJet homepage and waits for it to load

Starting URL: https://www.spicejet.com/

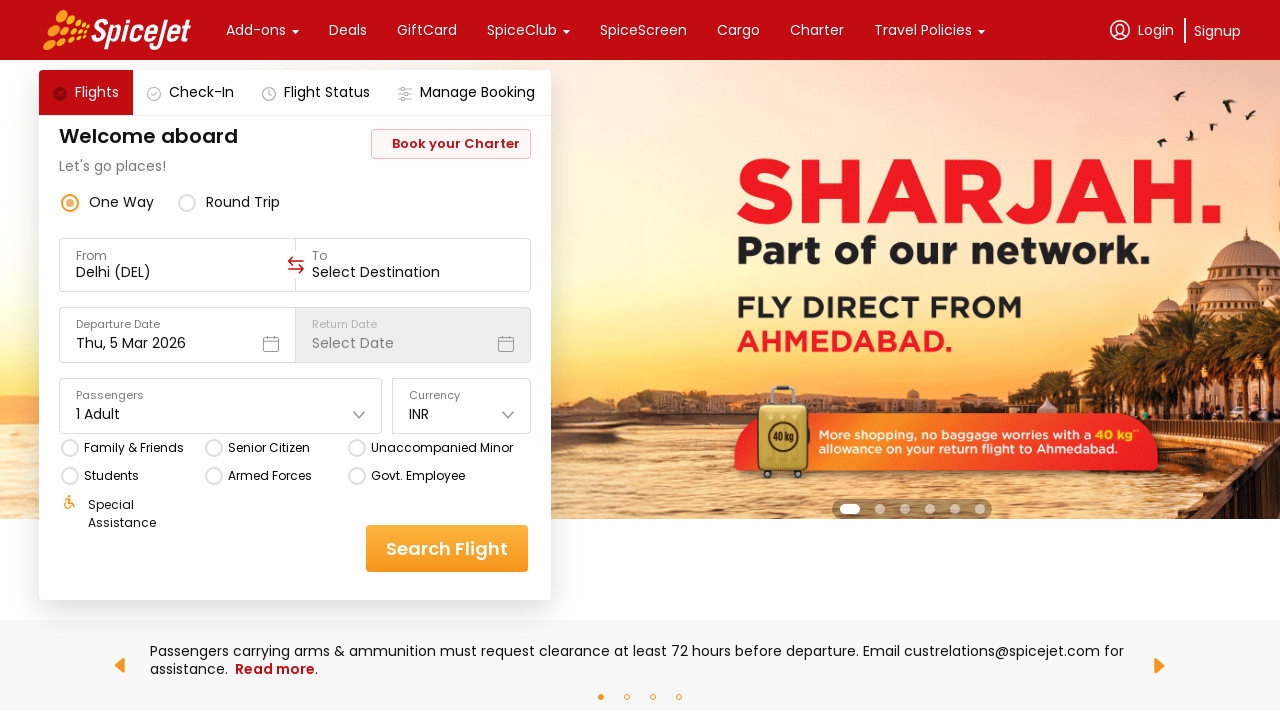

SpiceJet homepage loaded and network idle state reached
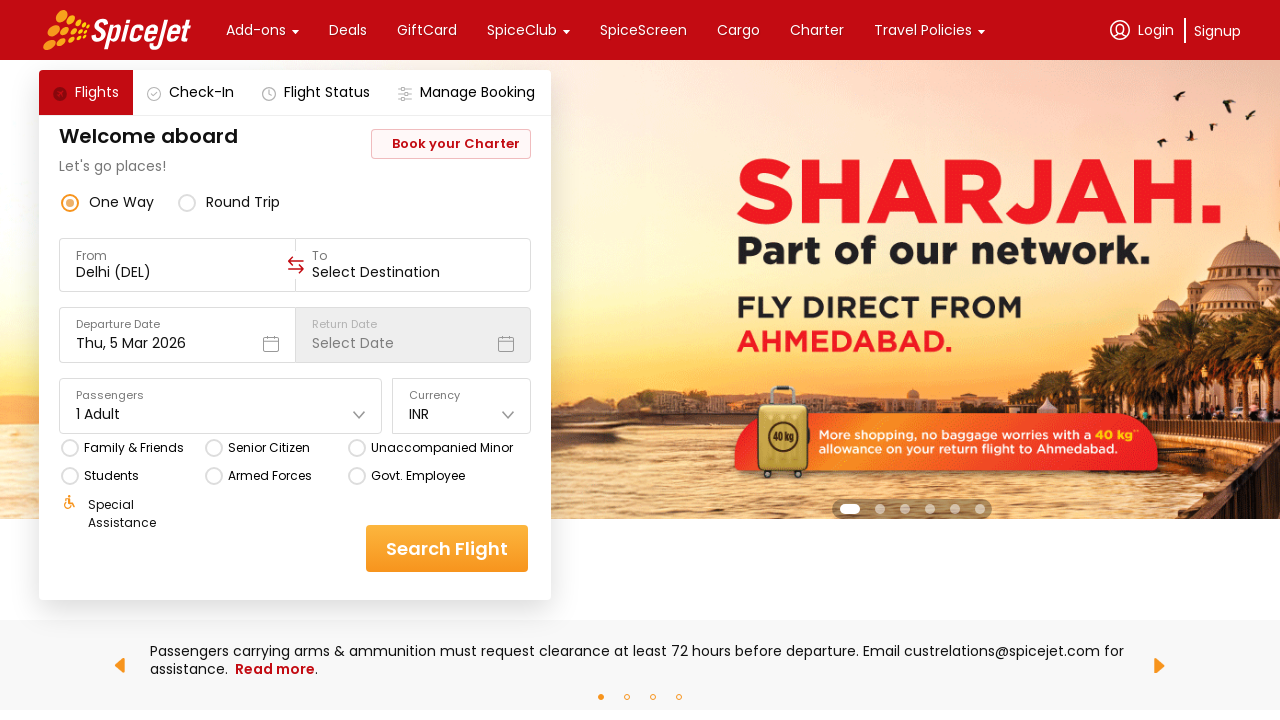

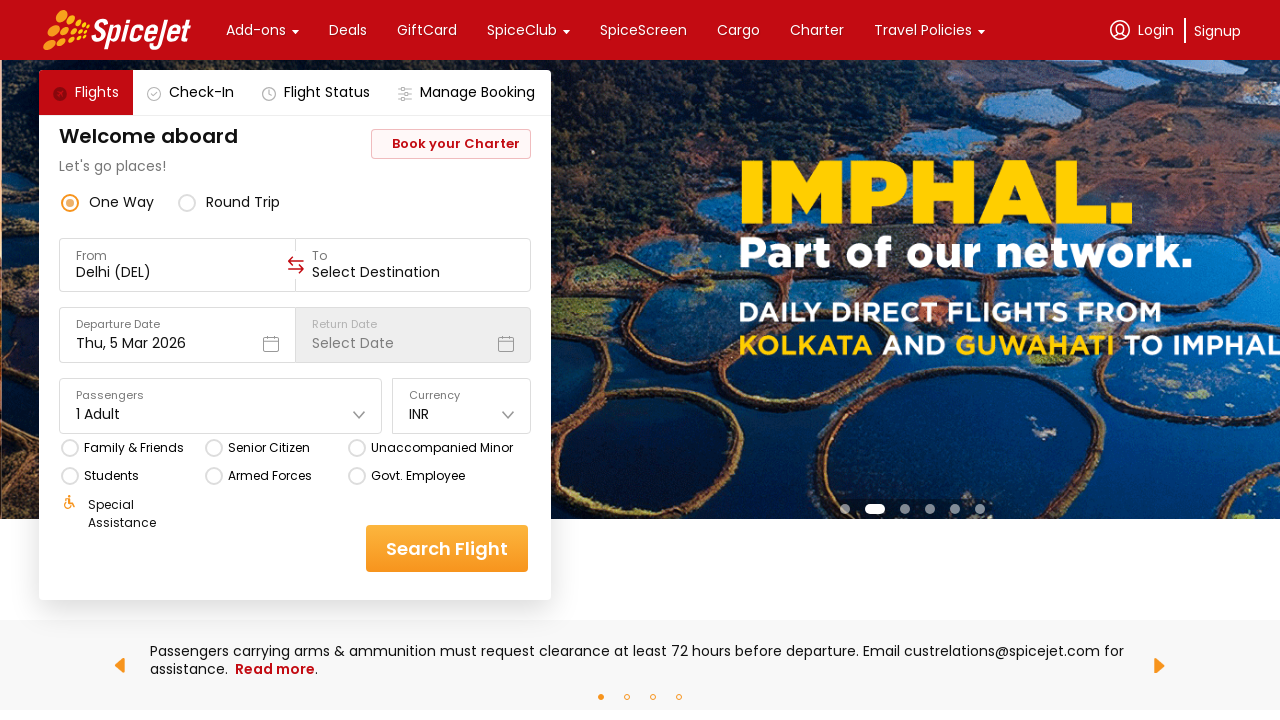